Navigates to the Financial Times markets data page to view financial information

Starting URL: https://markets.ft.com/data/

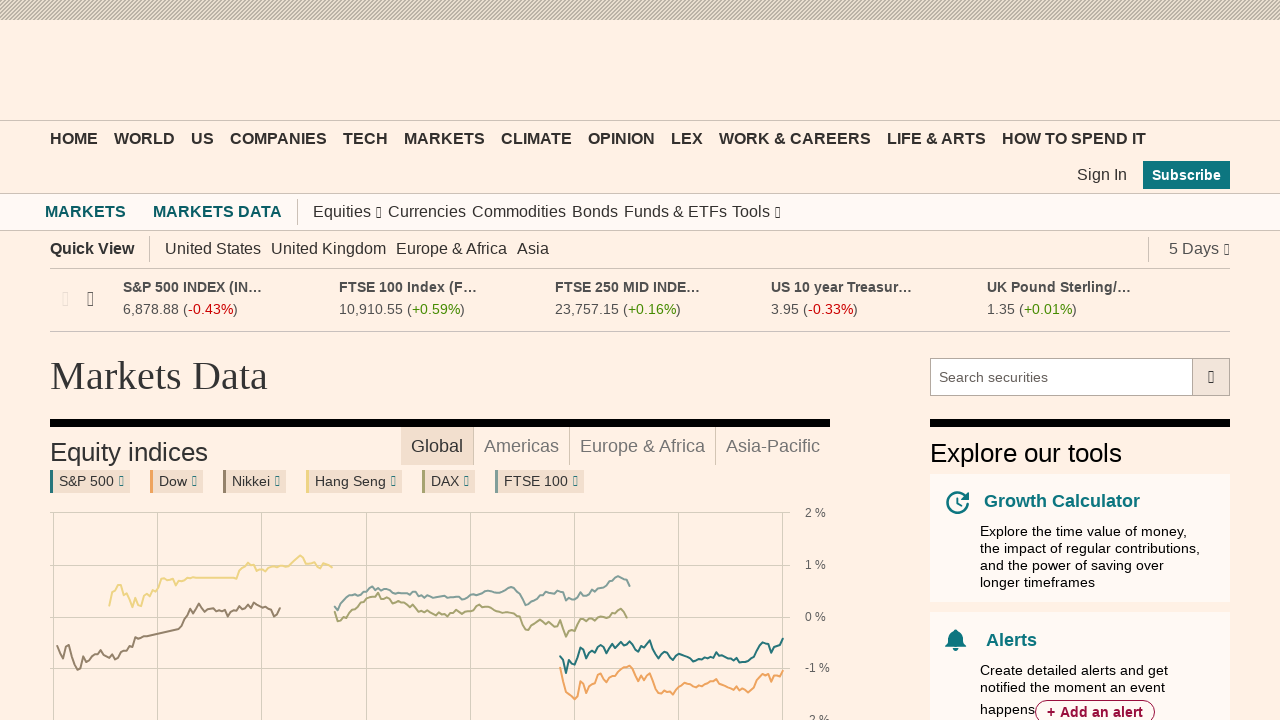

Navigated to Financial Times markets data page
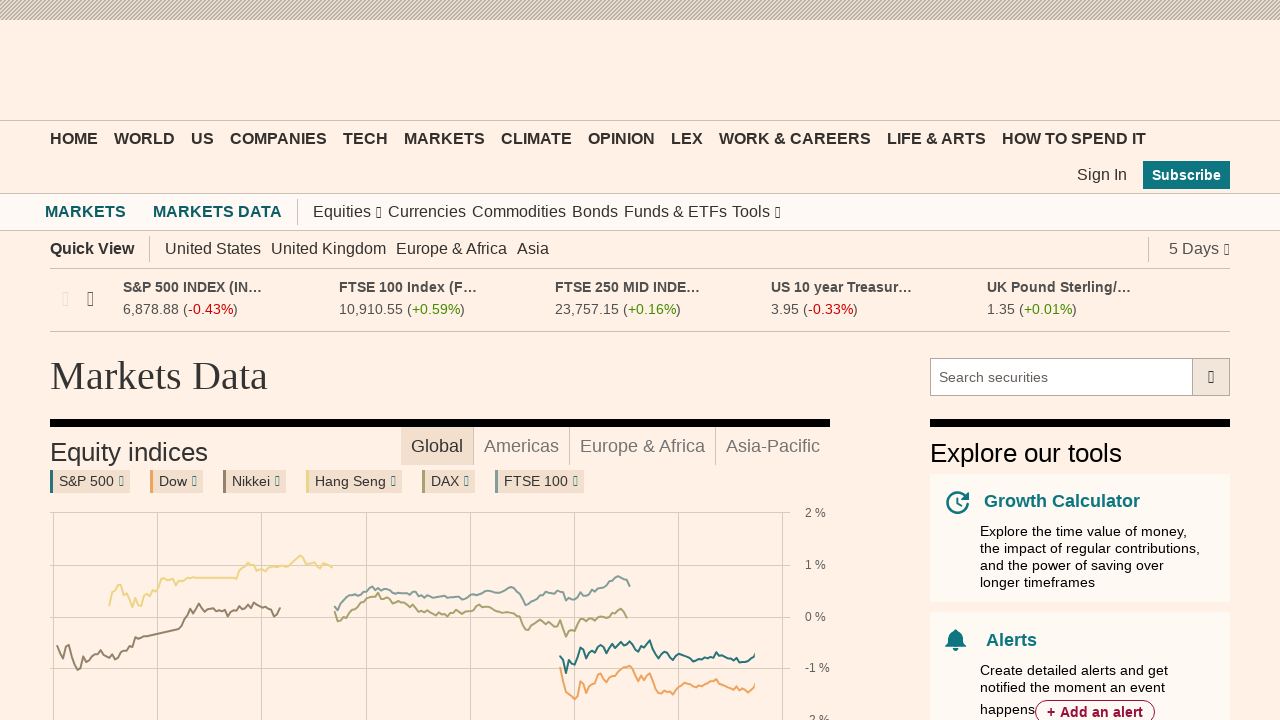

Page DOM content loaded
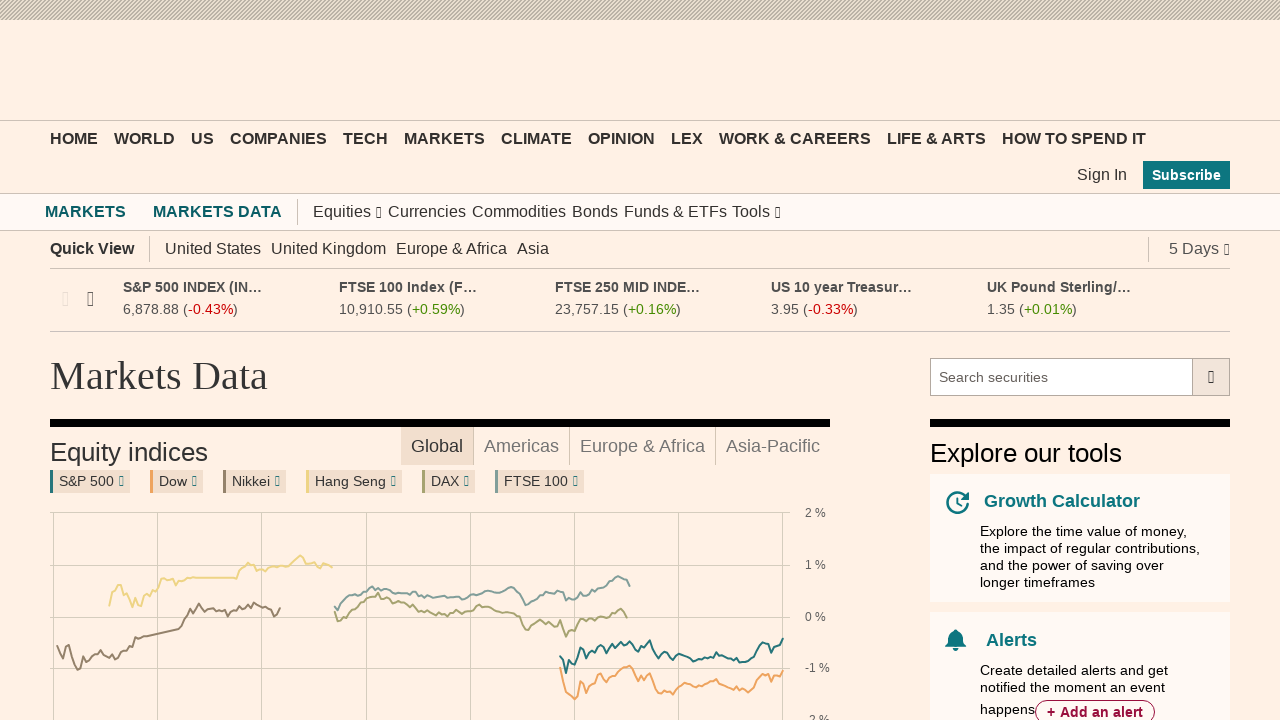

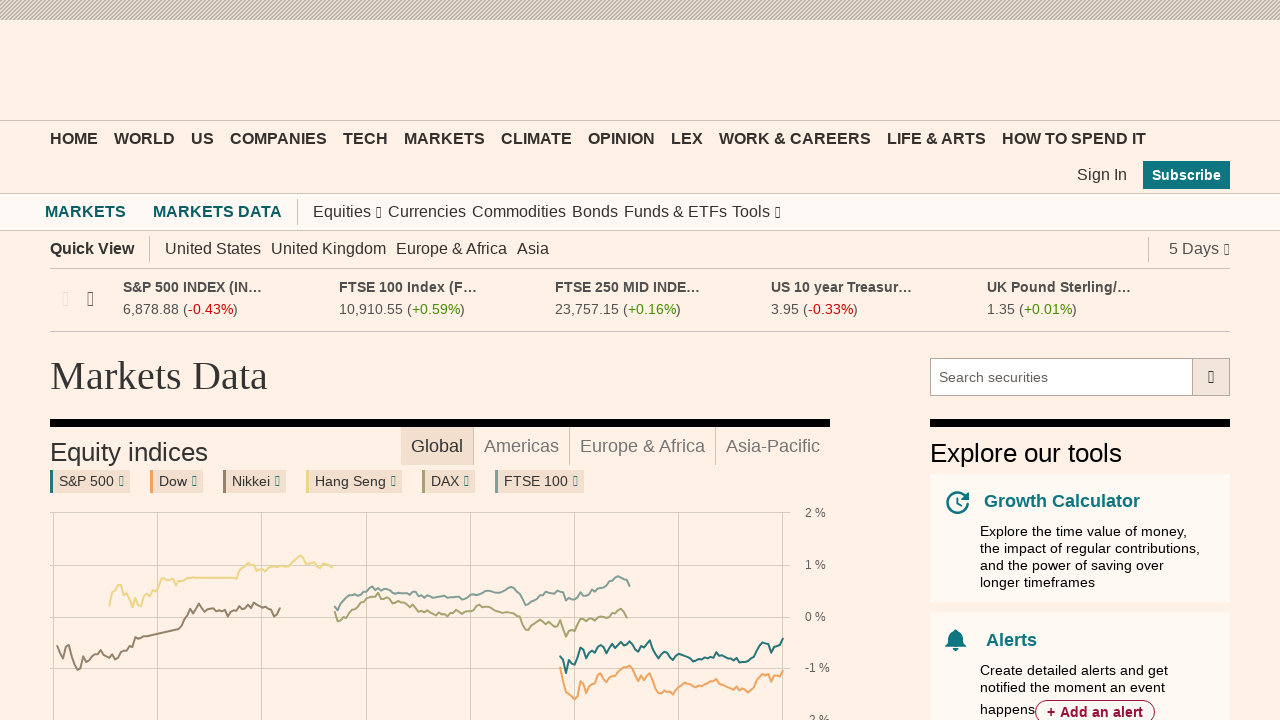